Navigates through a GitHub repository page to a user profile, clicks on the Repositories tab, and verifies the visual styling of repository links and language indicator colors.

Starting URL: https://github.com/camrobert/SalesforceMarketingCloud/tree/main/SQL/Introduction%20to%20SQL

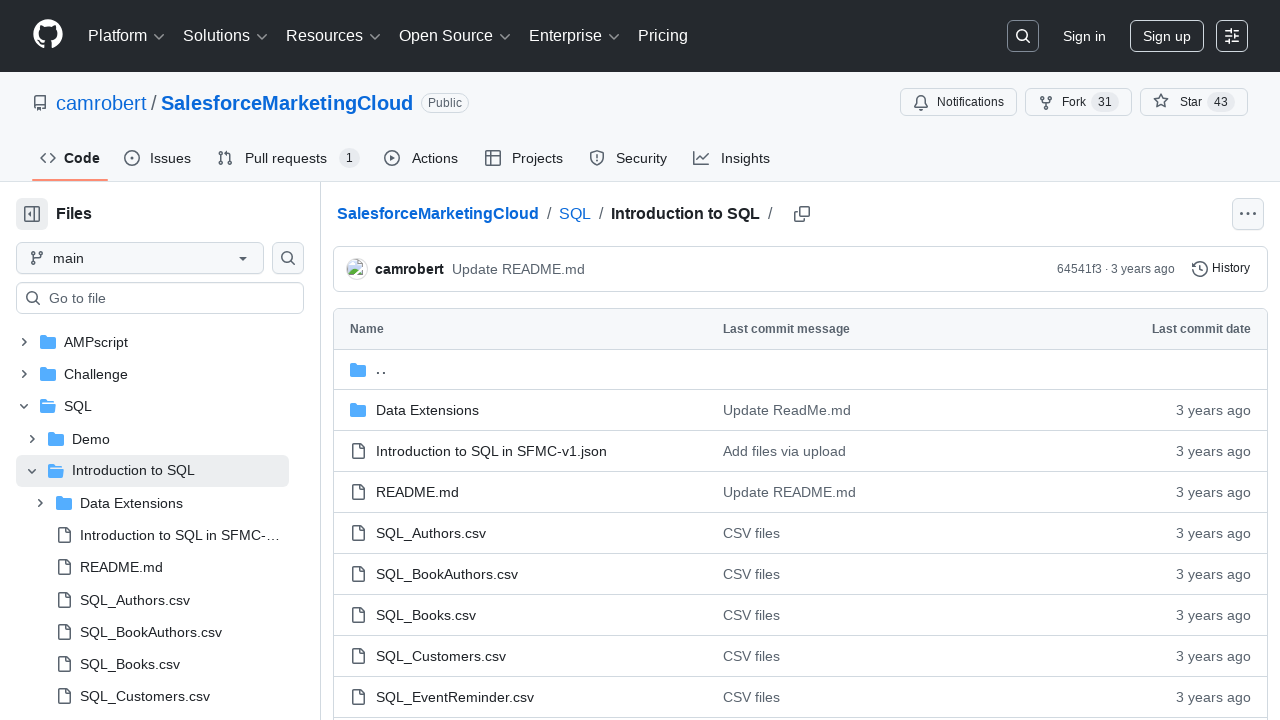

Clicked on username 'camrobert' link in repository header at (102, 103) on #repository-container-header >> internal:role=link[name="camrobert"i]
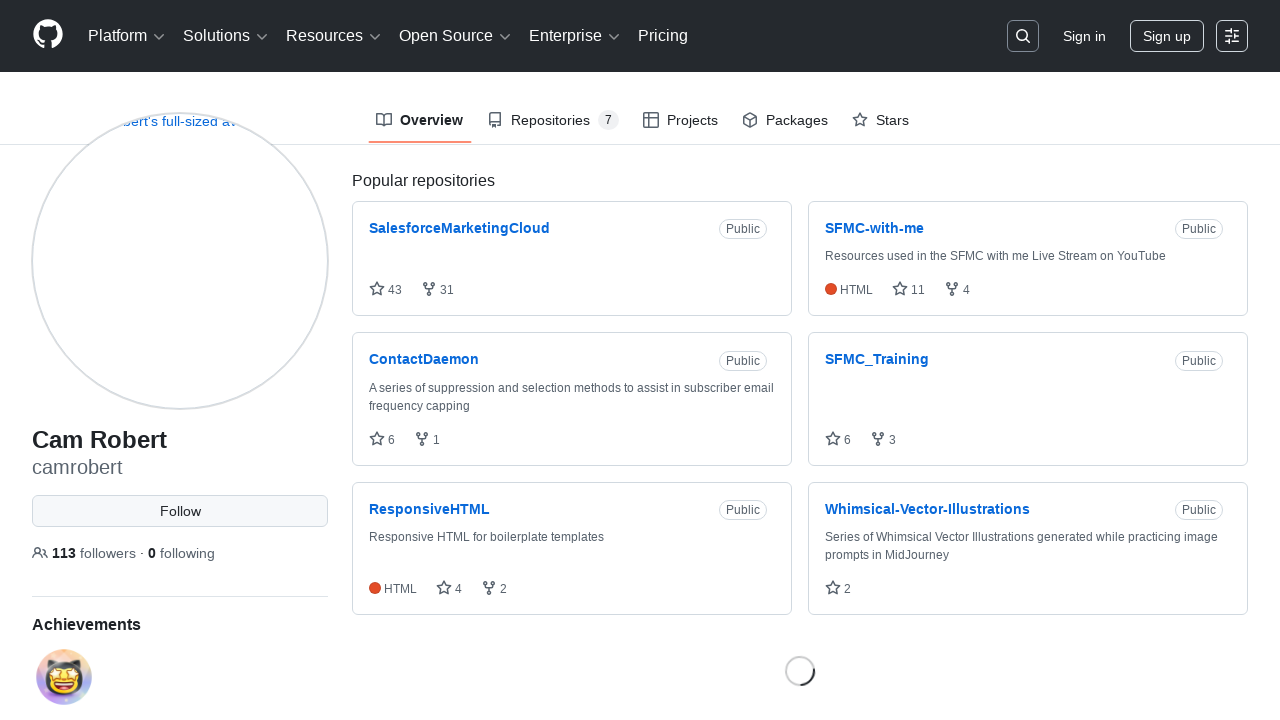

Waited 1 second for profile page to load
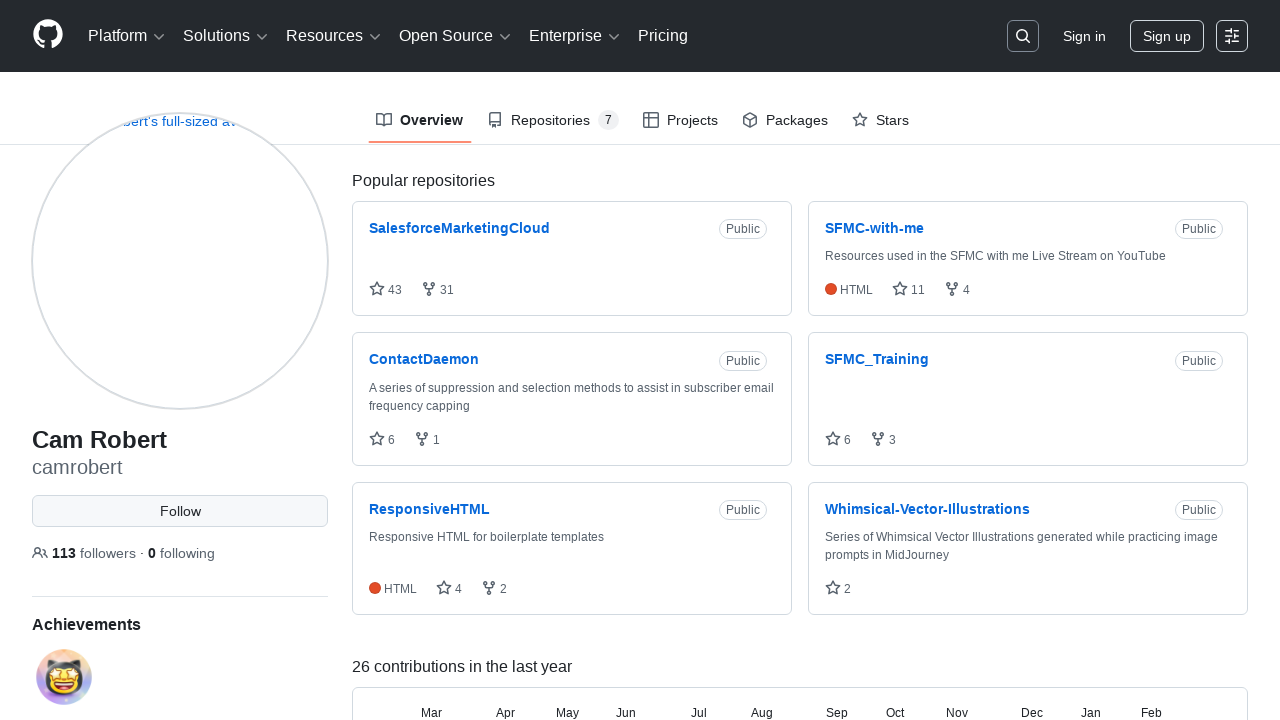

Clicked on Repositories tab at (553, 120) on internal:role=link[name="Repositories"i]
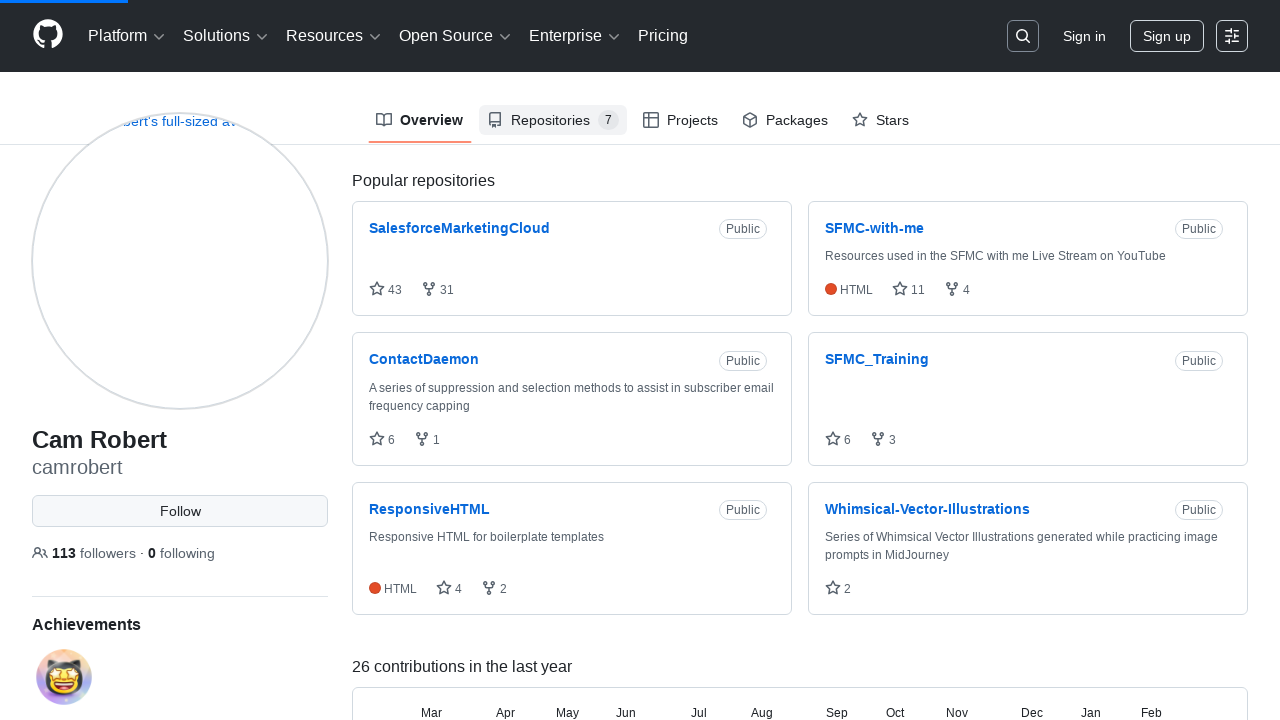

SalesforceMarketingCloud repository link is visible
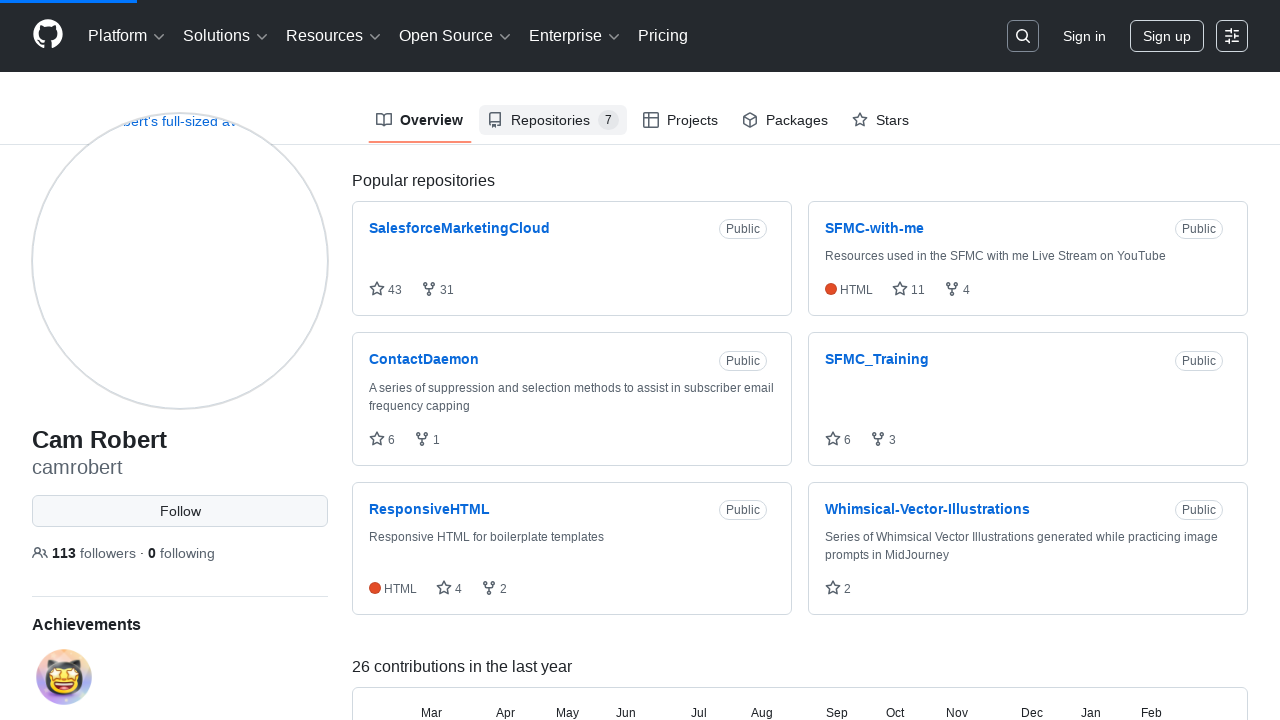

Retrieved computed color style of repository link
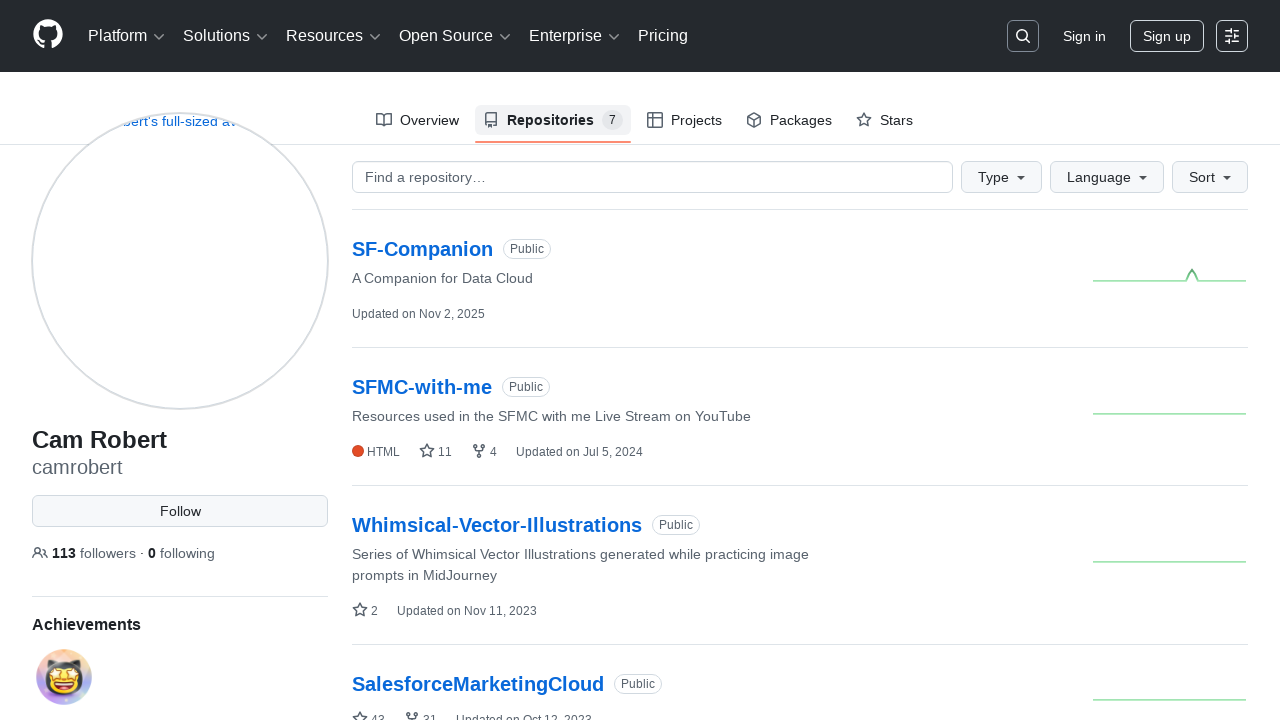

Verified link color contains RGB value or color property
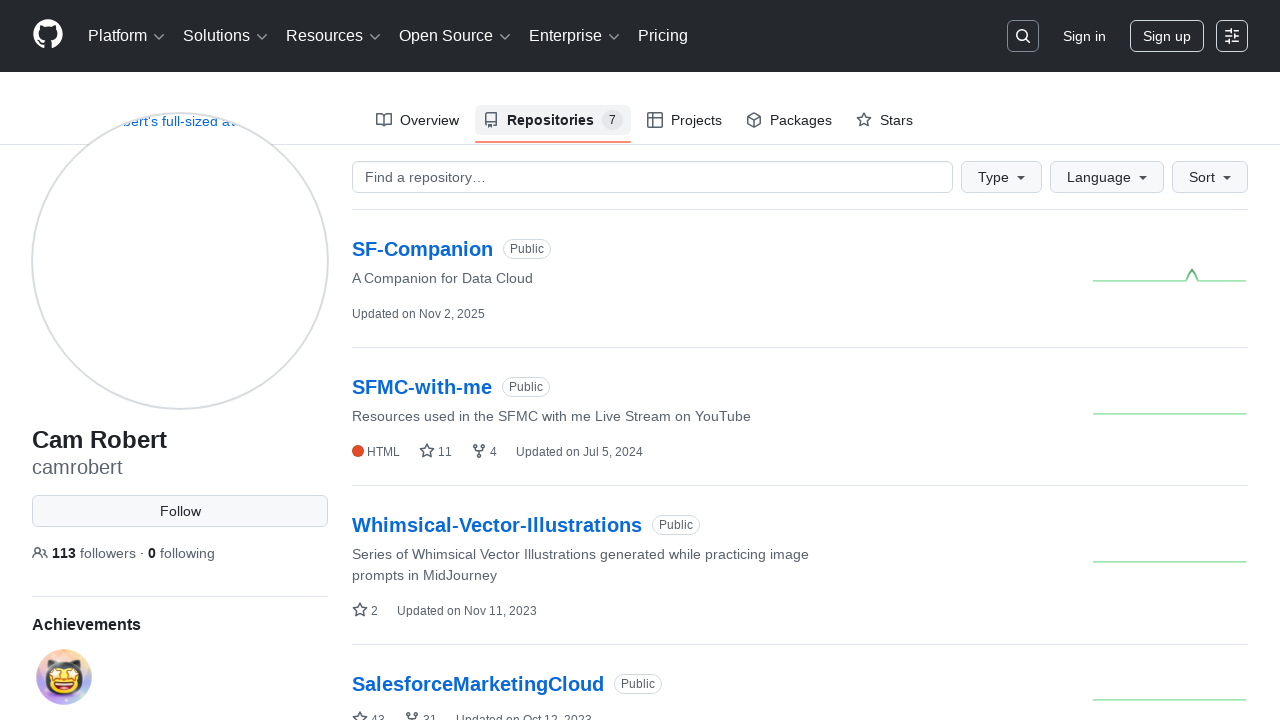

Located language indicator dot for SFMC-with-me repository
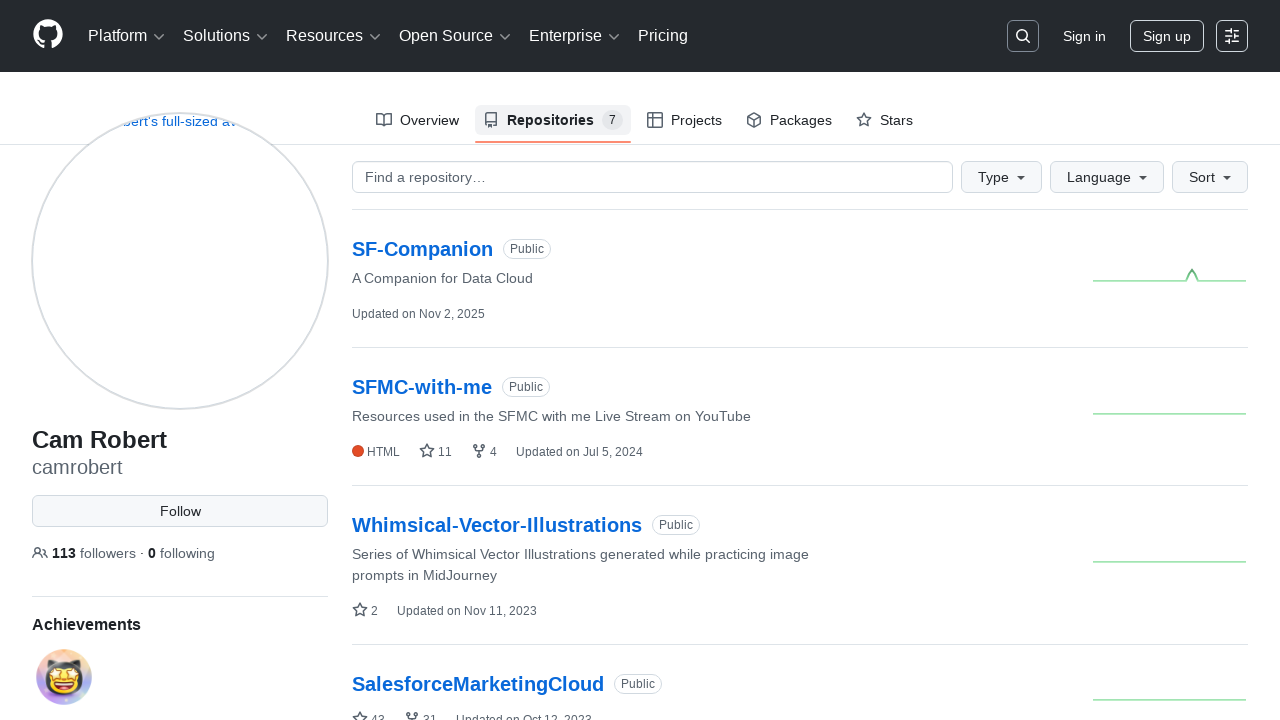

Language color indicator dot is visible
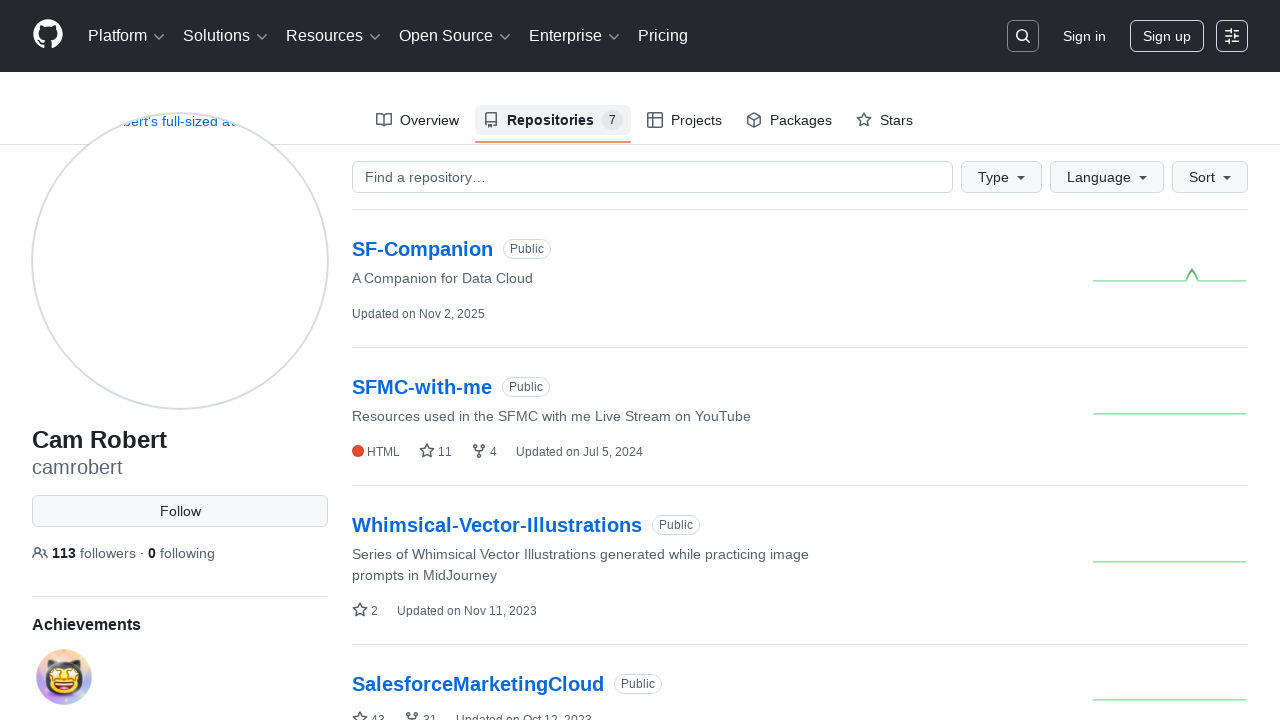

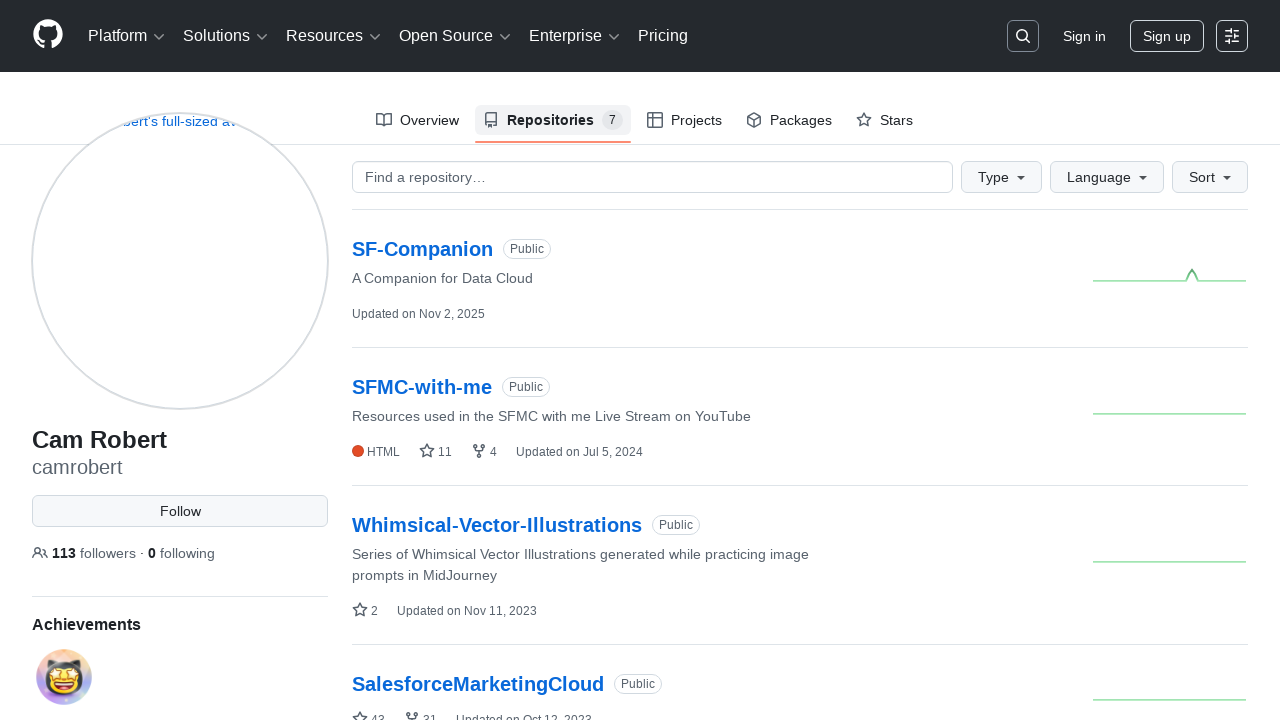